Tests the TodoMVC React application by adding todo items, verifying the counter, marking items as complete/incomplete individually, and using the toggle-all feature to mark all items complete and incomplete.

Starting URL: https://todomvc.com/examples/react/dist/

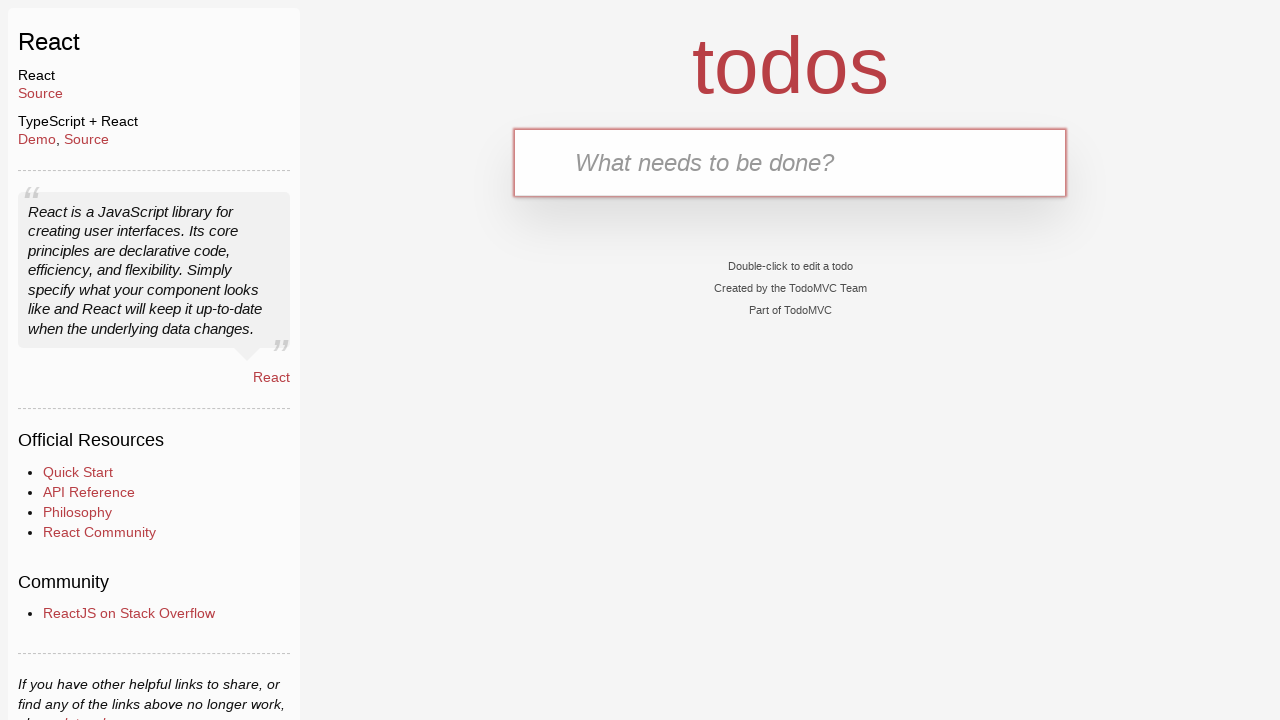

Verified page title is 'TodoMVC: React'
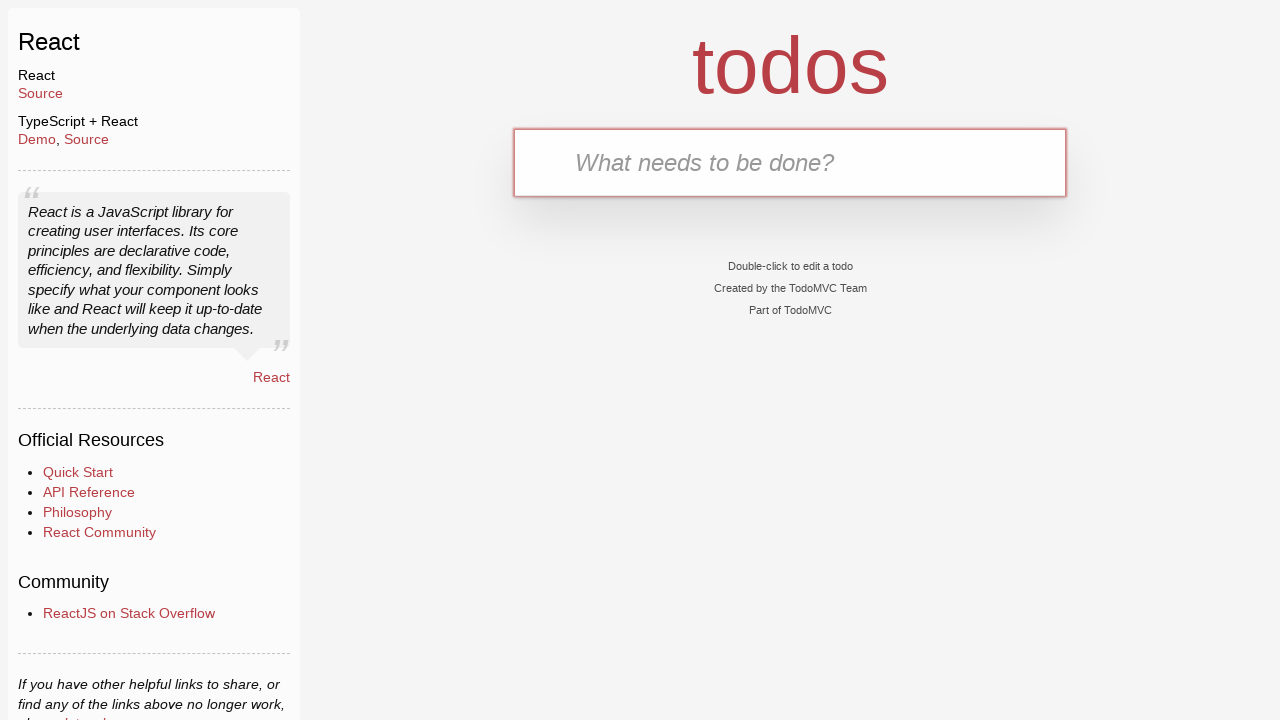

Filled todo input with 'Go shopping' on #todo-input
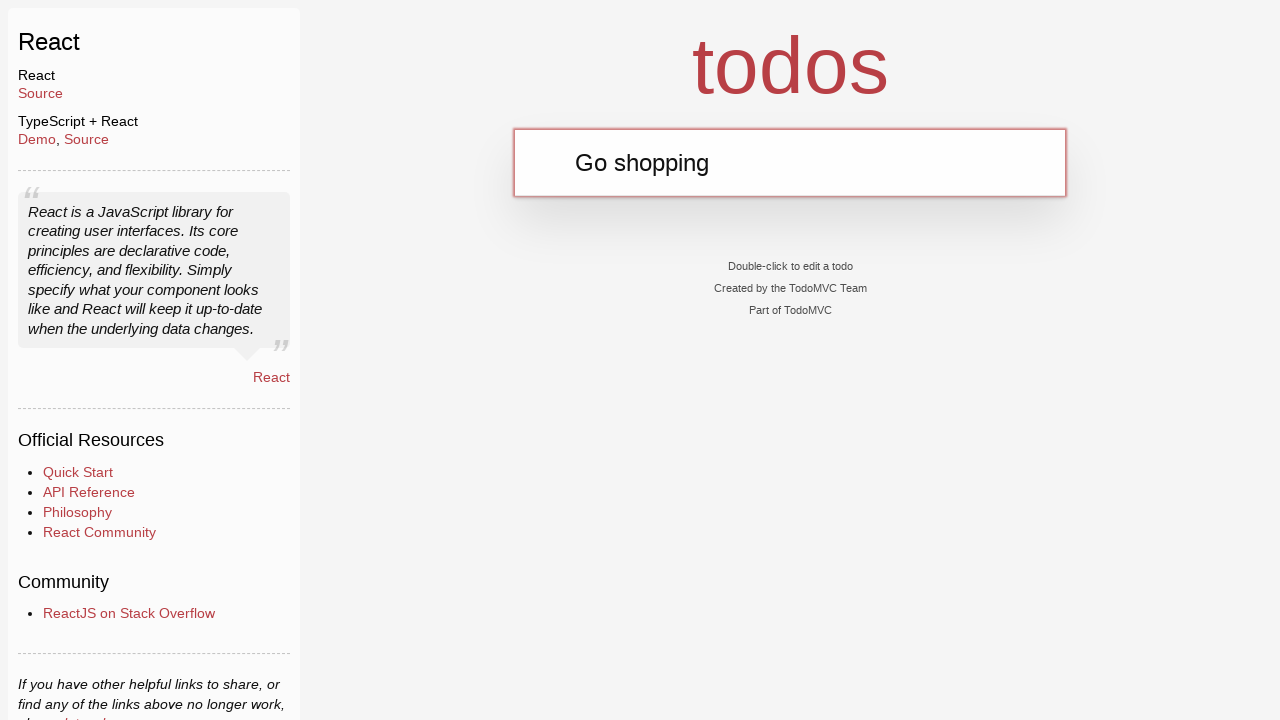

Pressed Enter to add first todo item on #todo-input
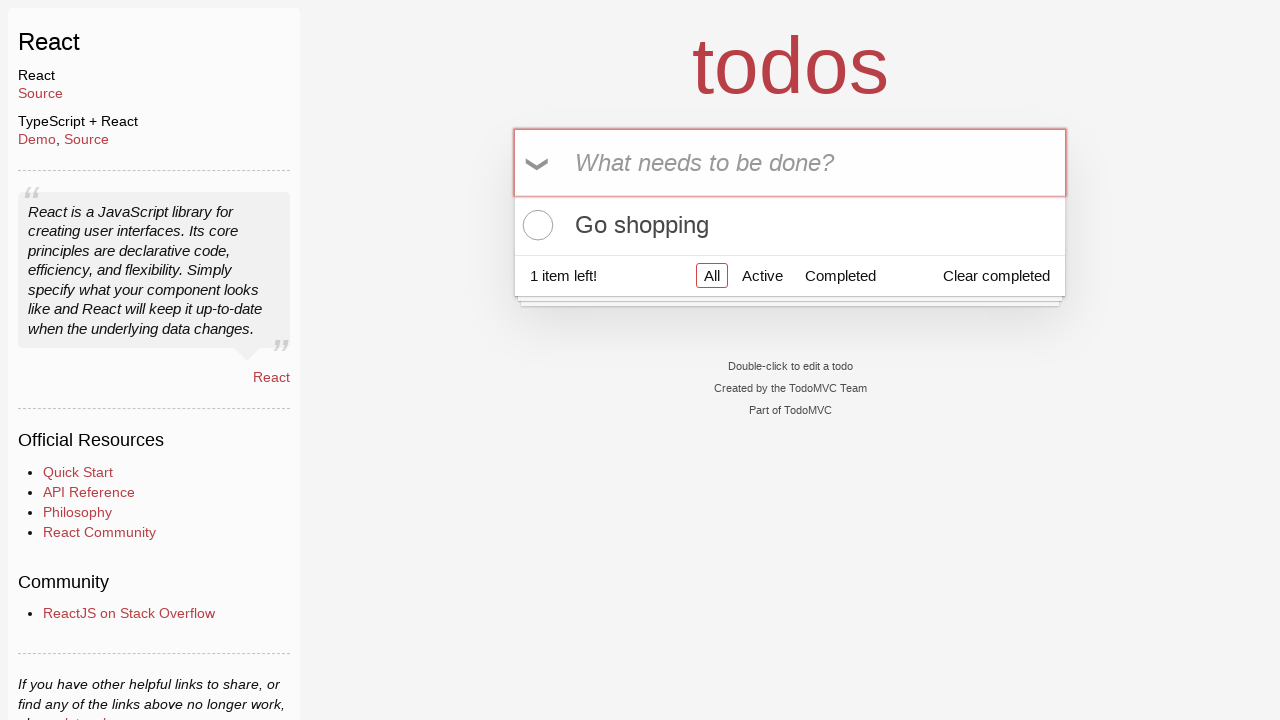

Filled todo input with 'Buy milk' on #todo-input
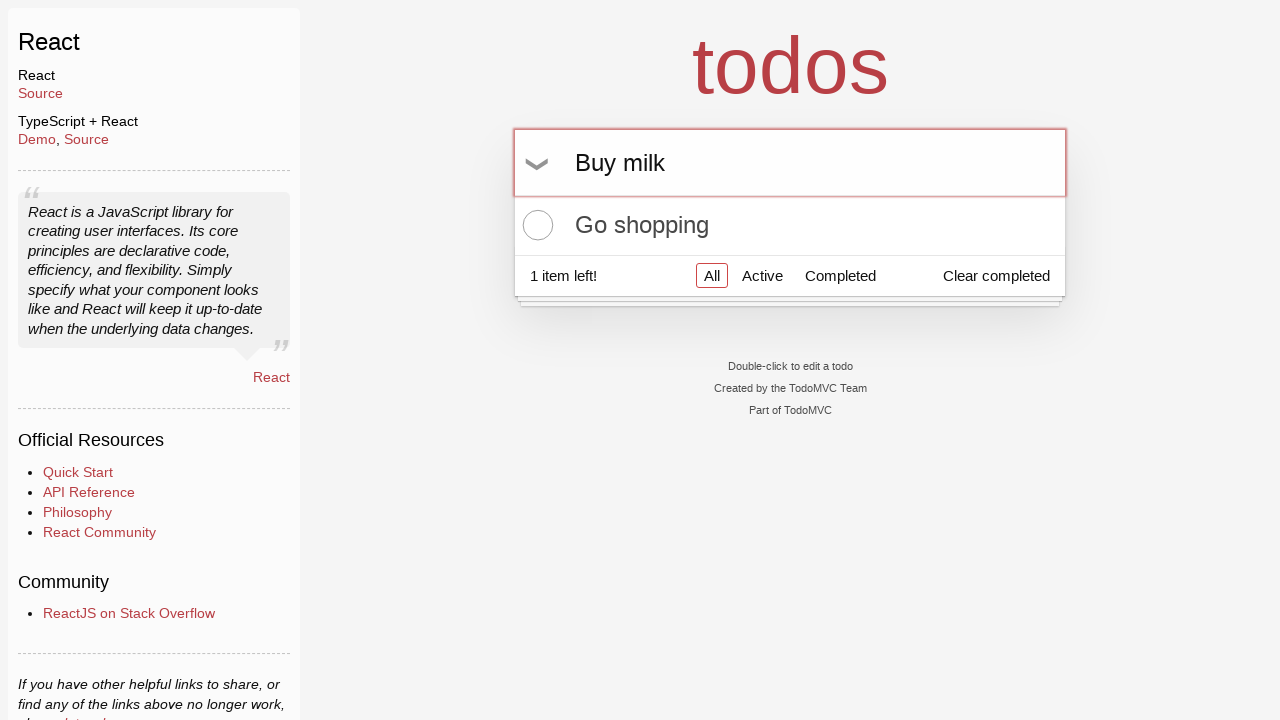

Pressed Enter to add second todo item on #todo-input
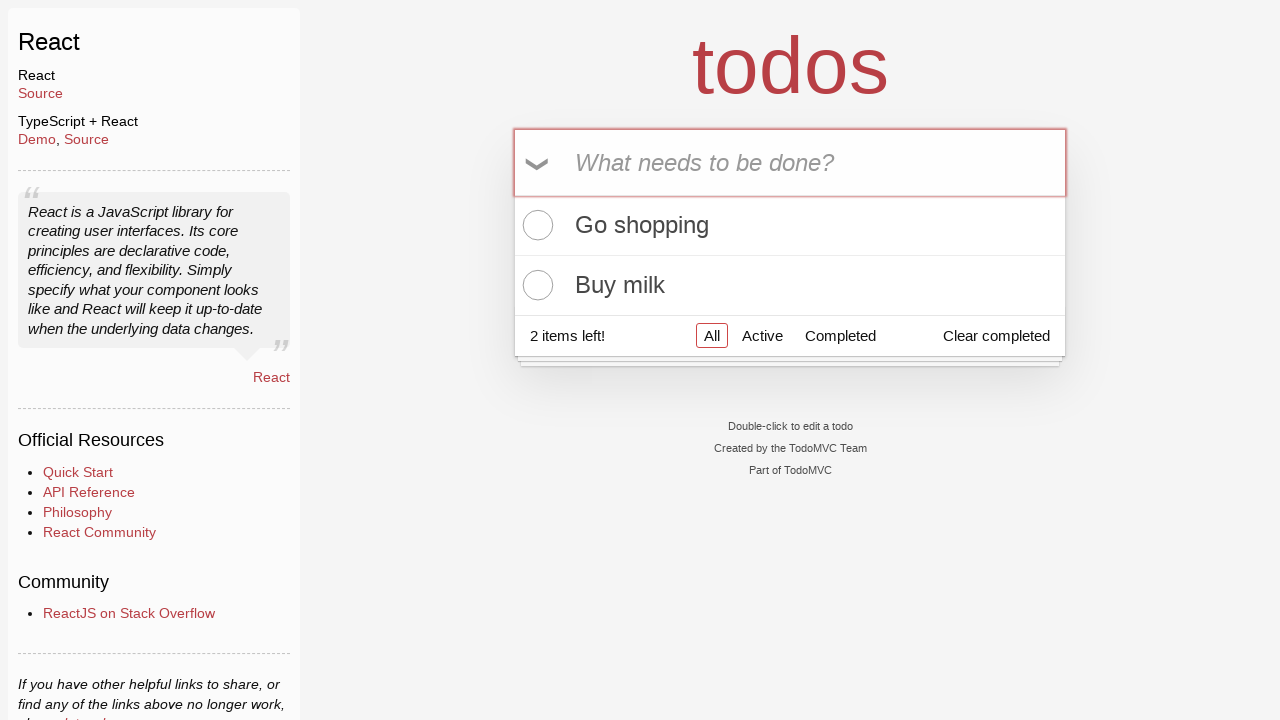

Located todo counter element
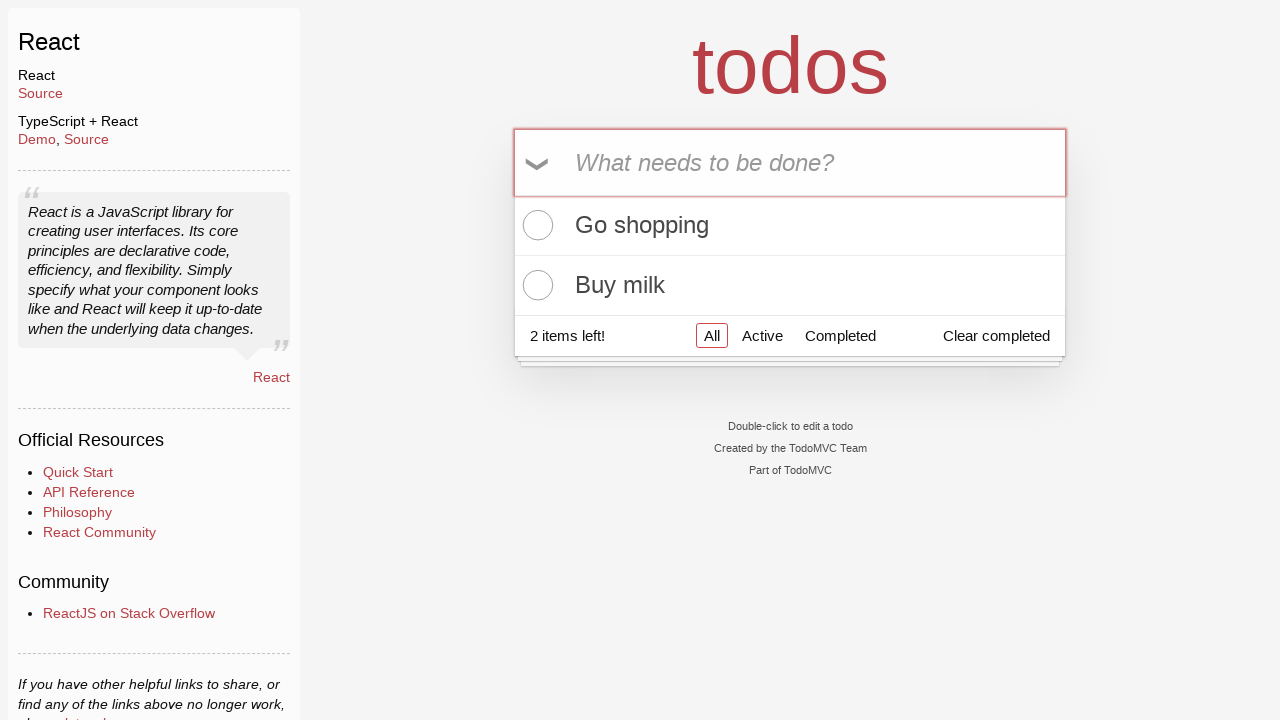

Verified counter shows '2 items left!'
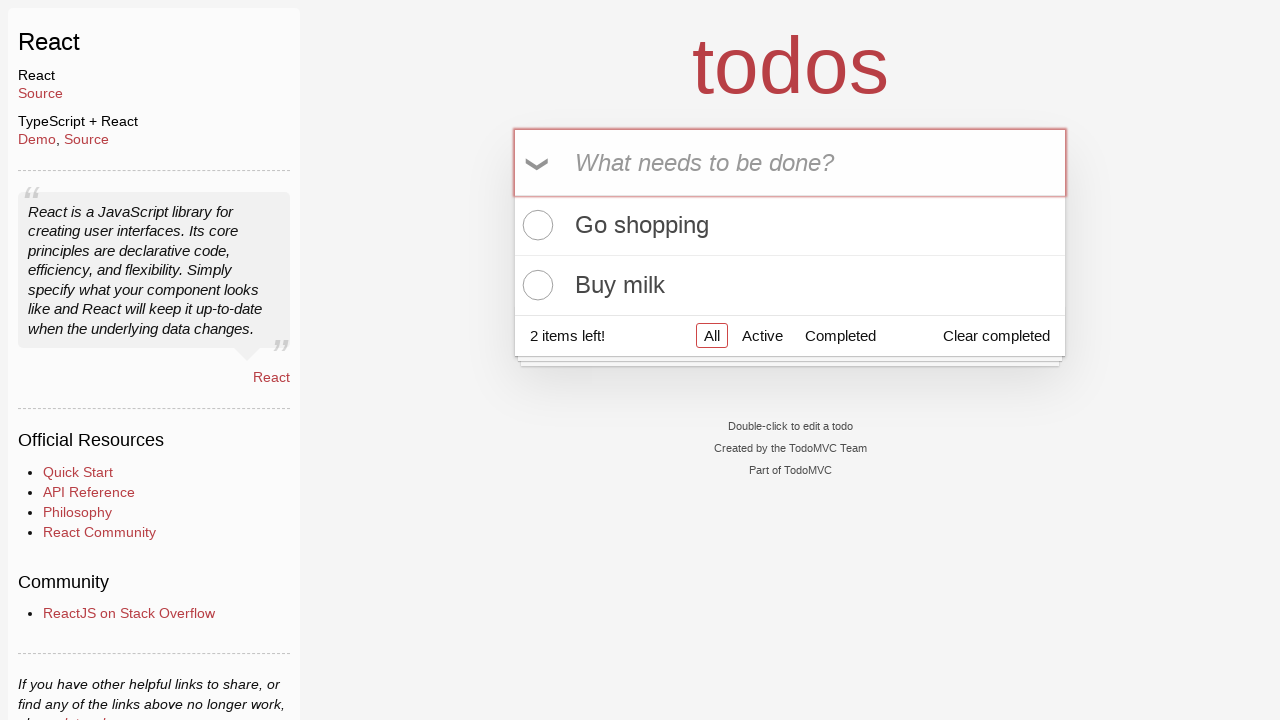

Clicked toggle button on first todo item to mark as complete at (535, 225) on li:nth-child(1) .toggle
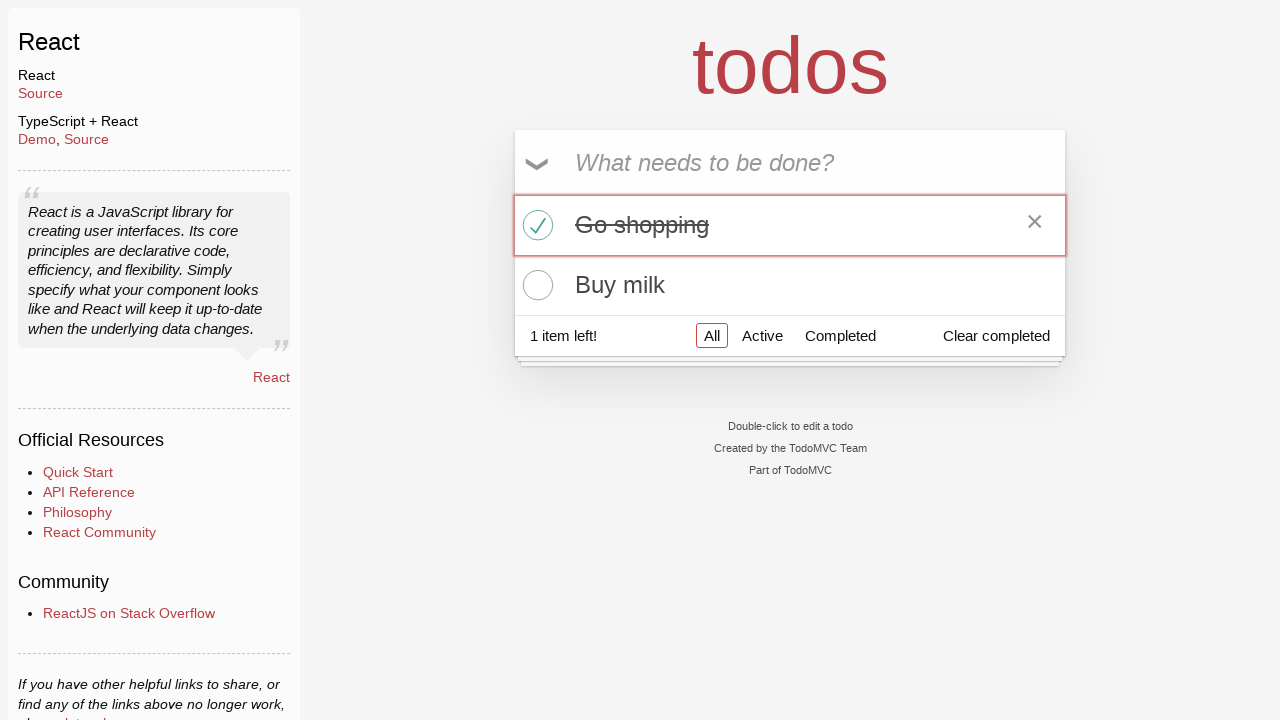

Verified counter shows '1 item left!'
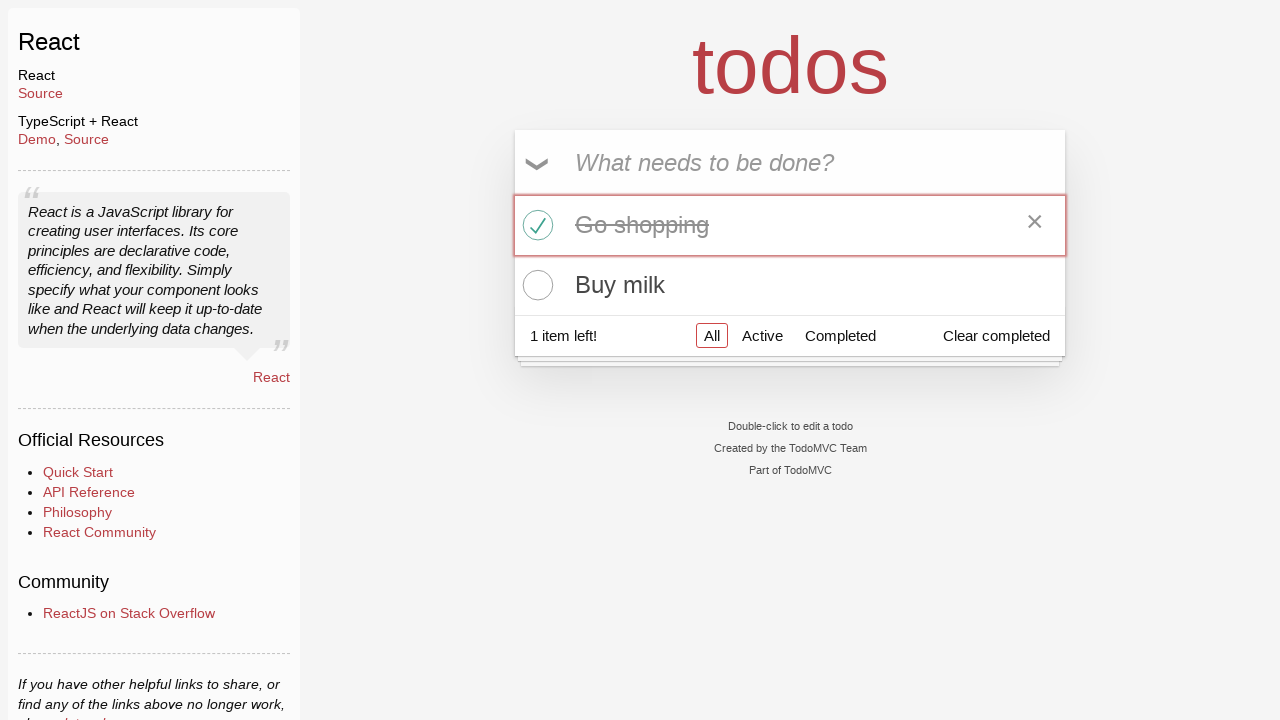

Clicked toggle button on second todo item to mark as complete at (535, 285) on li:nth-child(2) .toggle
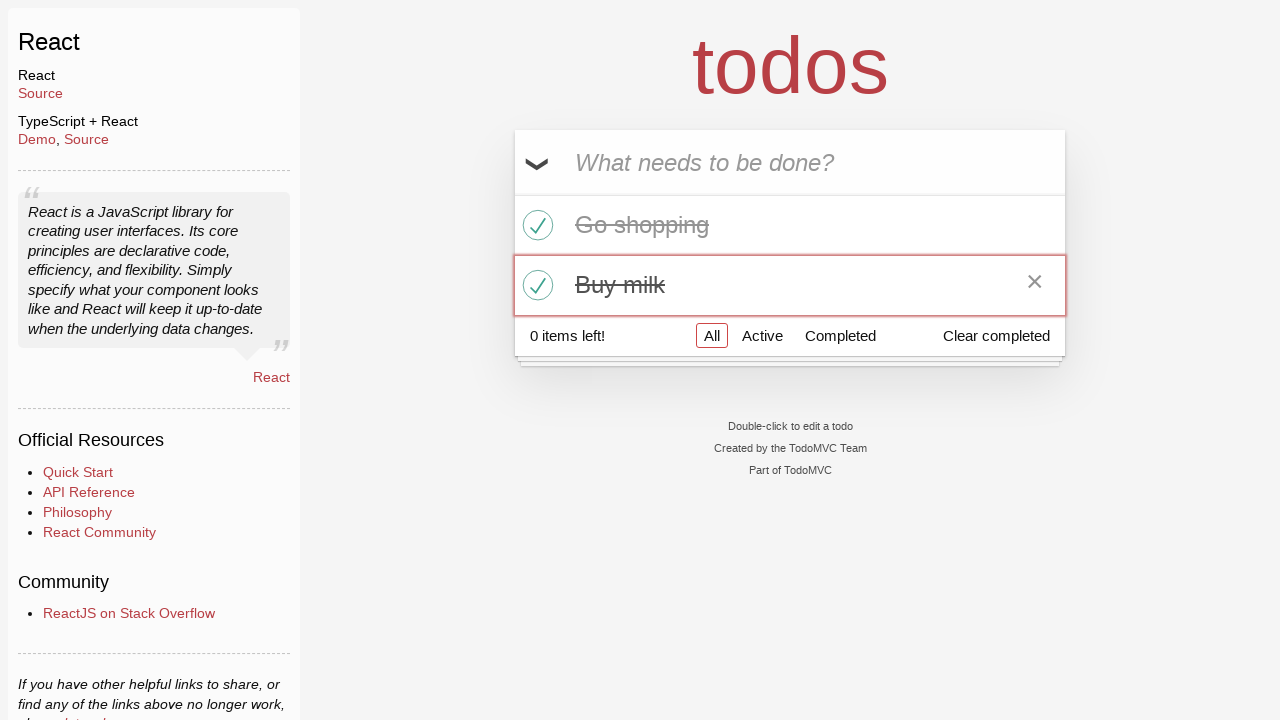

Verified counter shows '0 items left!'
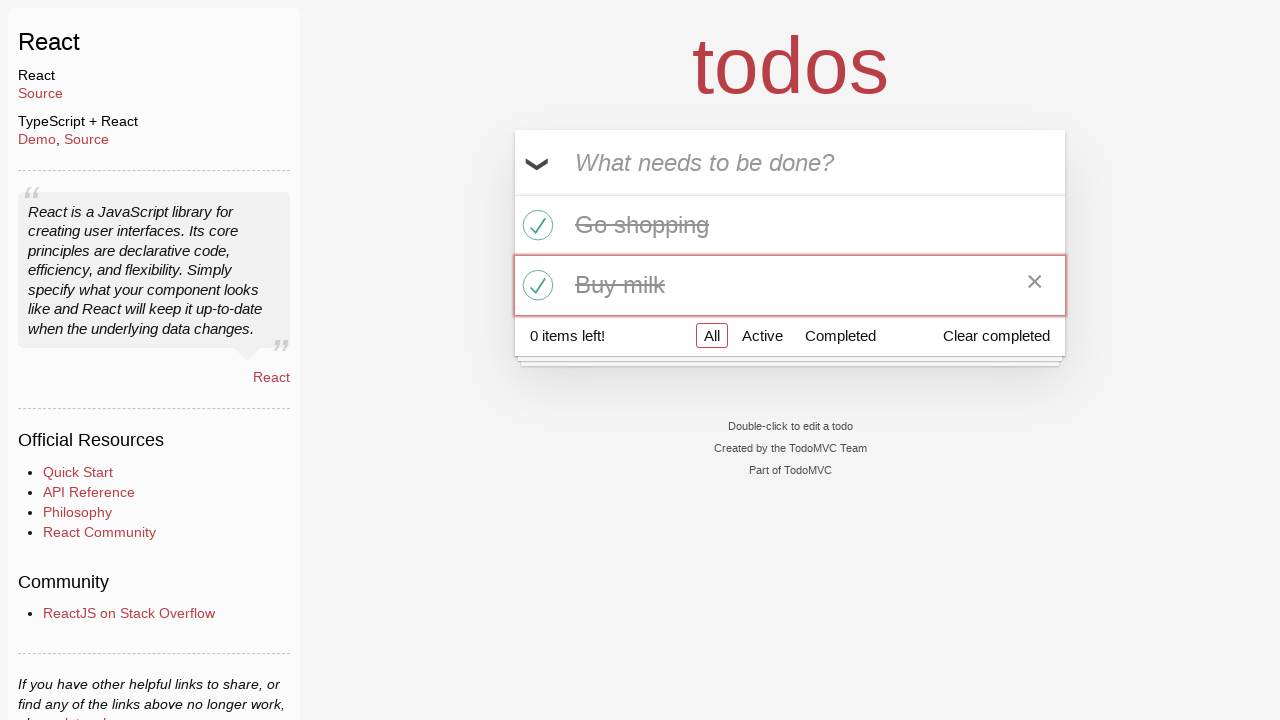

Clicked toggle button on first todo item to mark as incomplete at (535, 225) on li:nth-child(1) .toggle
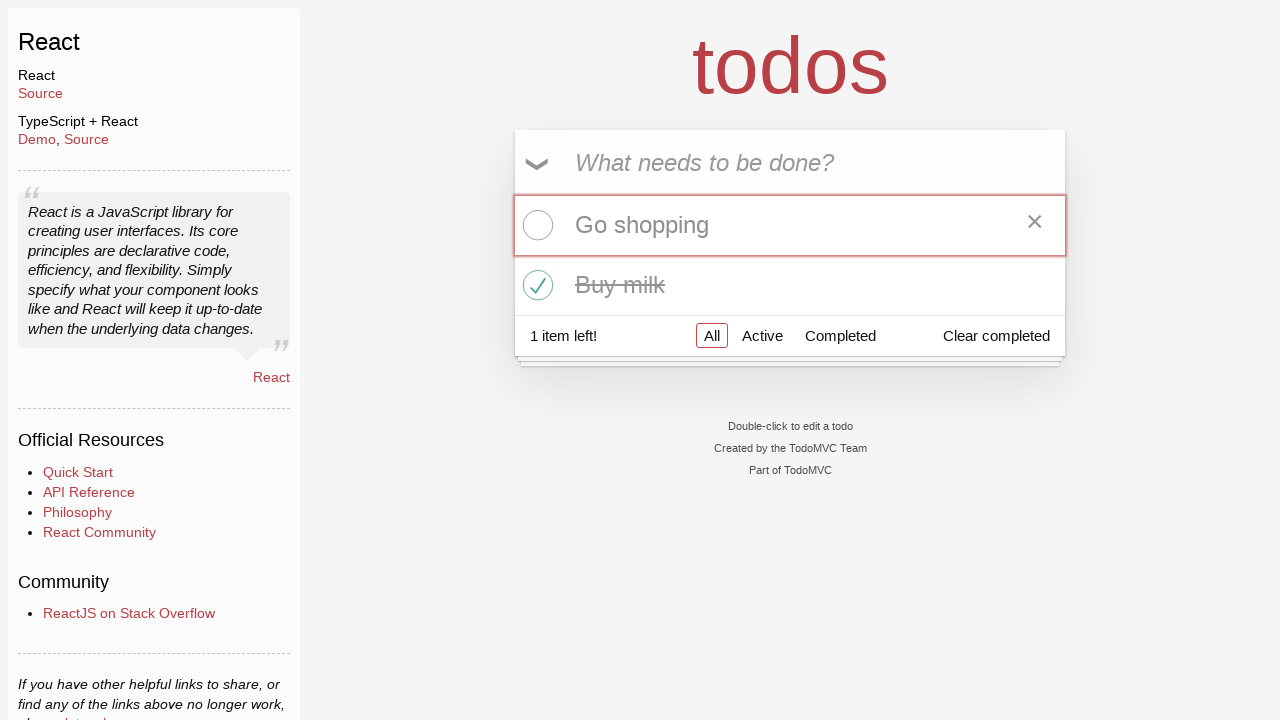

Verified counter shows '1 item left!'
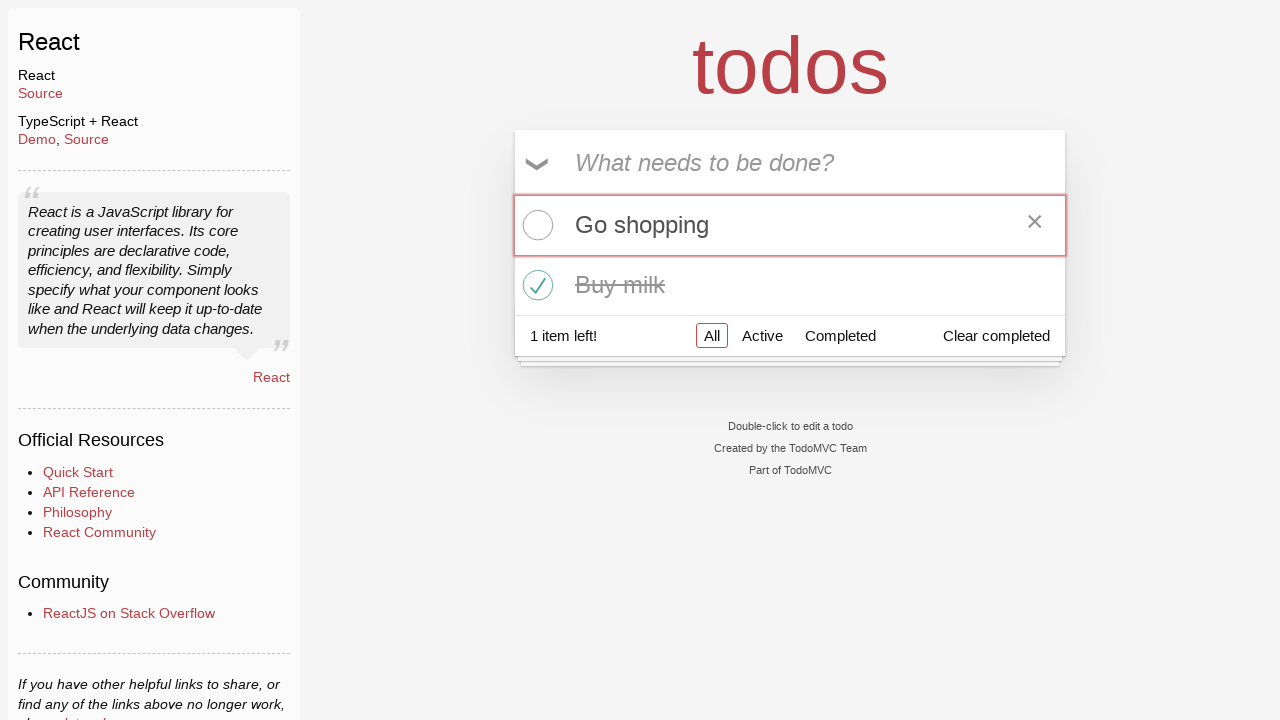

Clicked toggle button on second todo item to mark as incomplete at (535, 285) on li:nth-child(2) .toggle
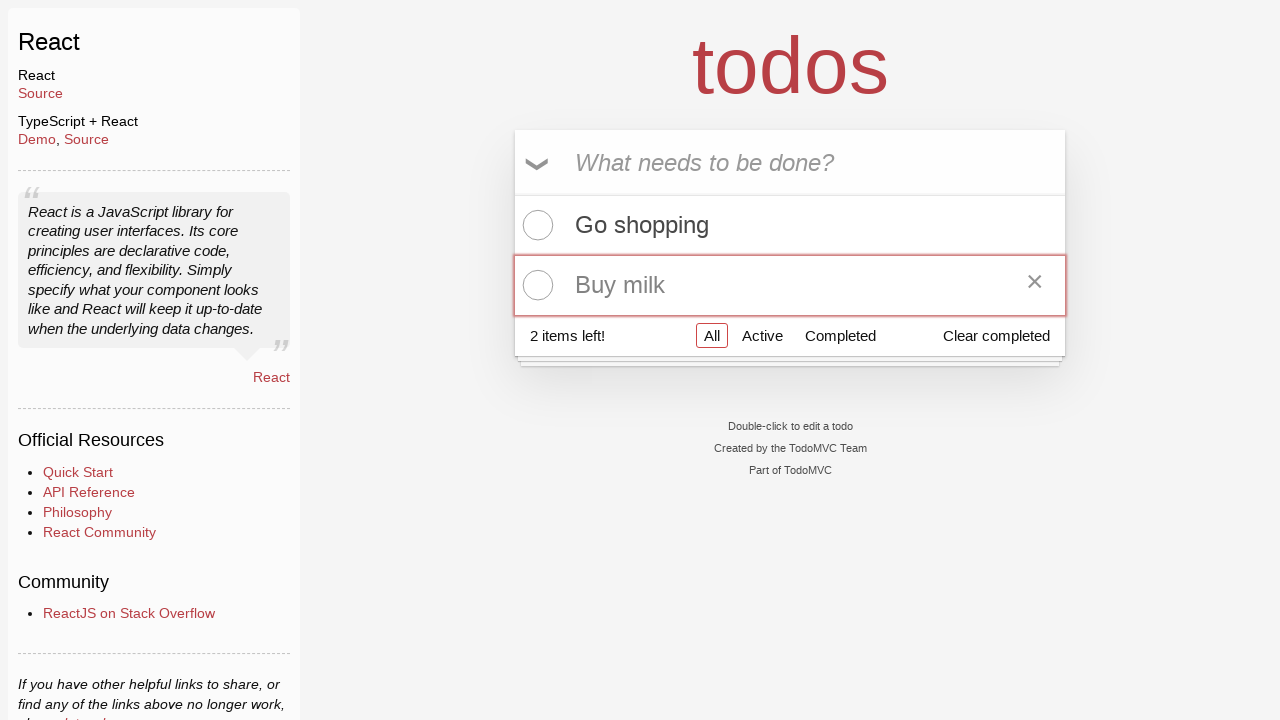

Verified counter shows '2 items left!'
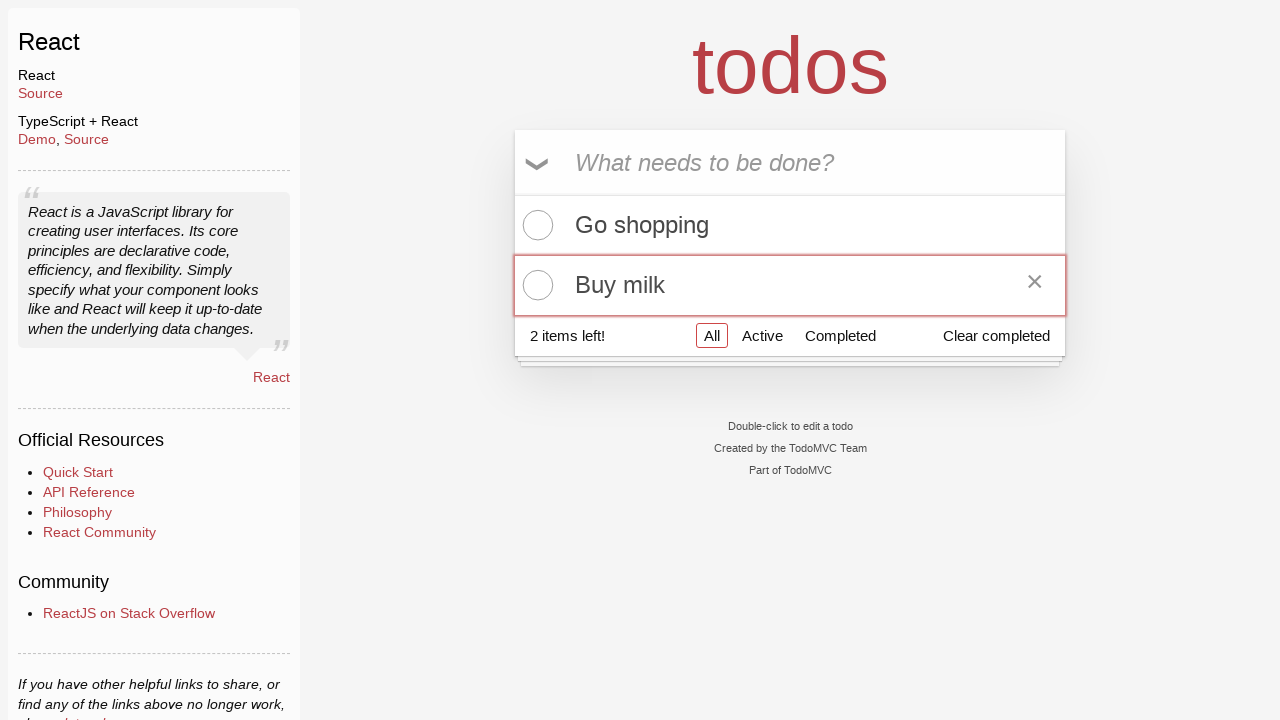

Clicked toggle-all button to mark all items as complete at (539, 163) on #toggle-all
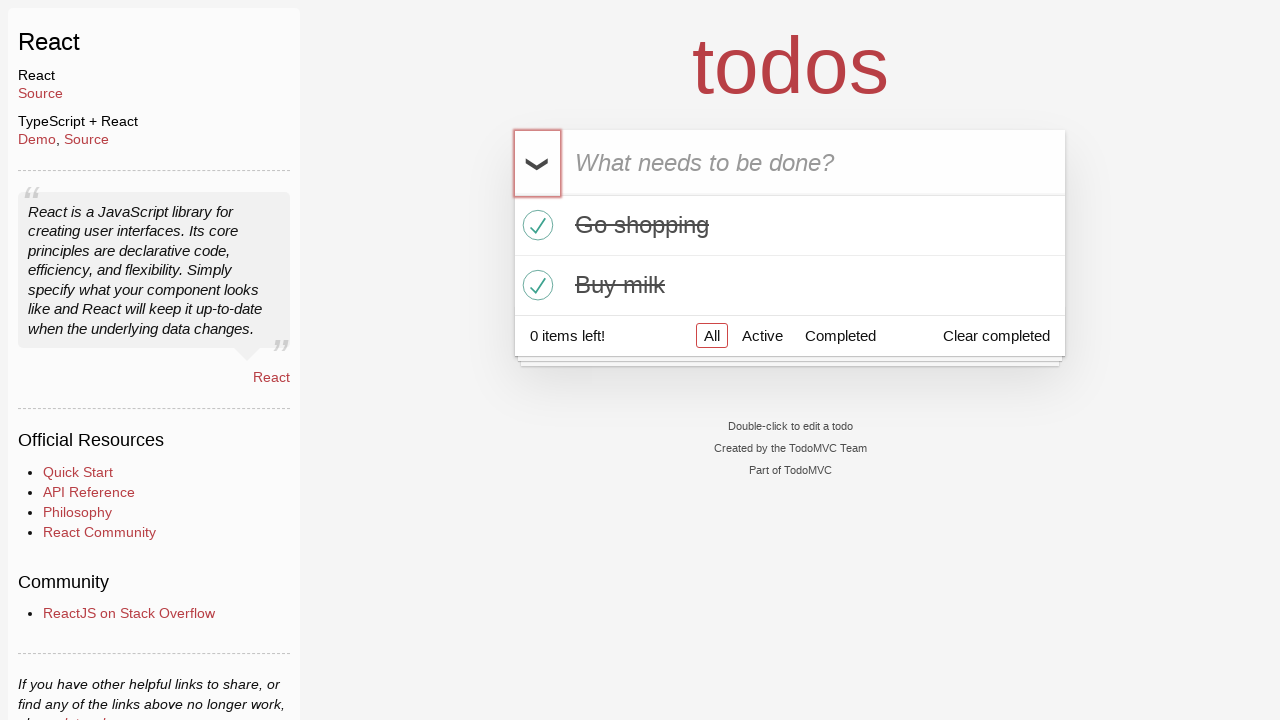

Verified counter shows '0 items left!' after toggling all complete
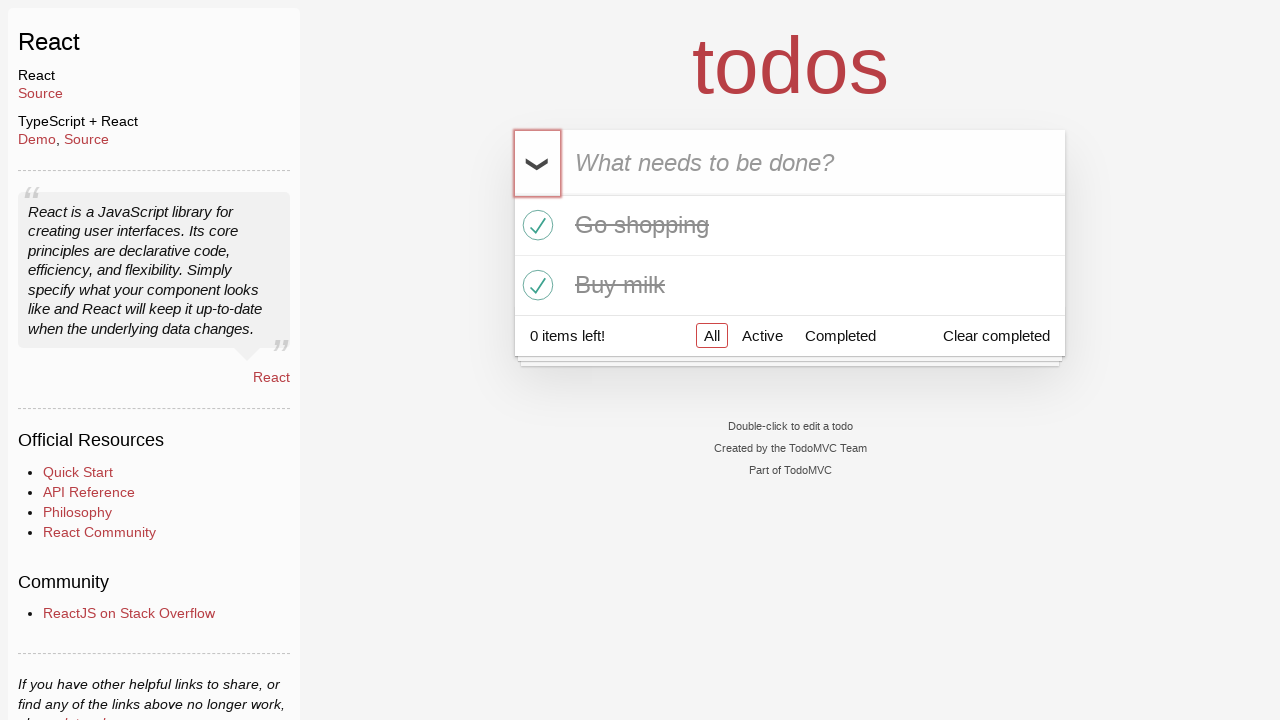

Clicked toggle-all button to mark all items as incomplete at (539, 163) on #toggle-all
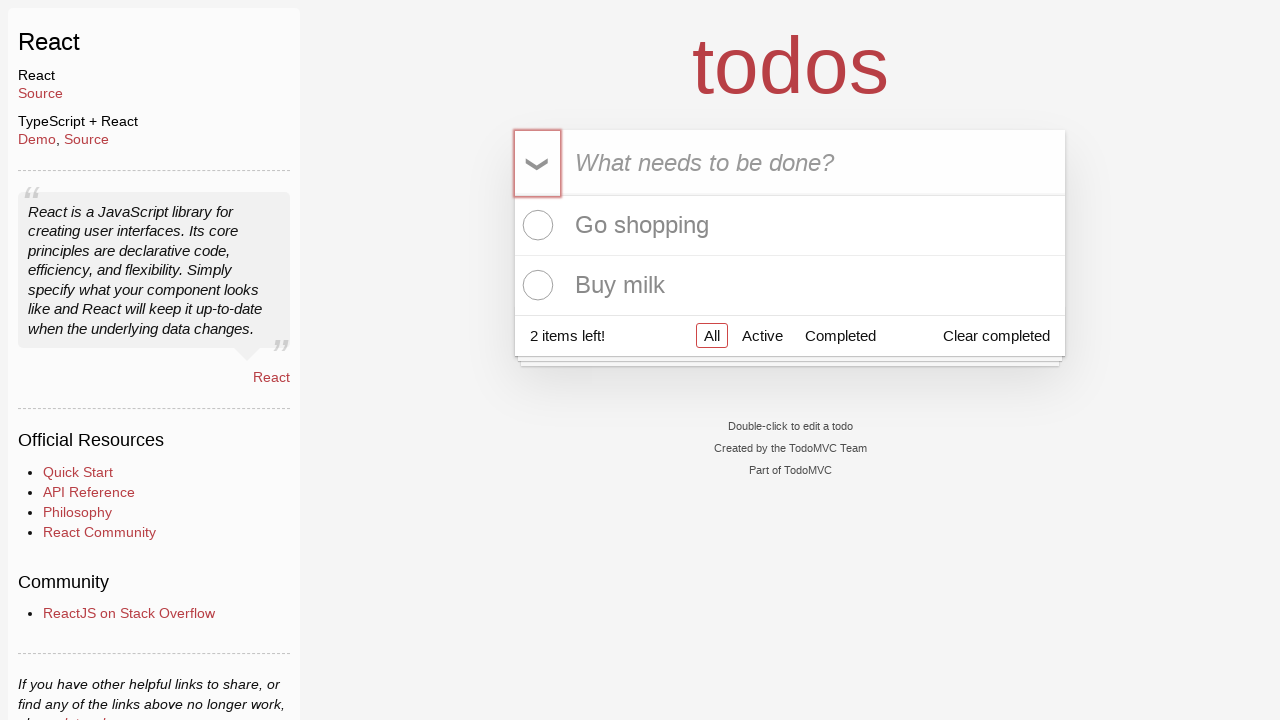

Verified counter shows '2 items left!' after toggling all incomplete
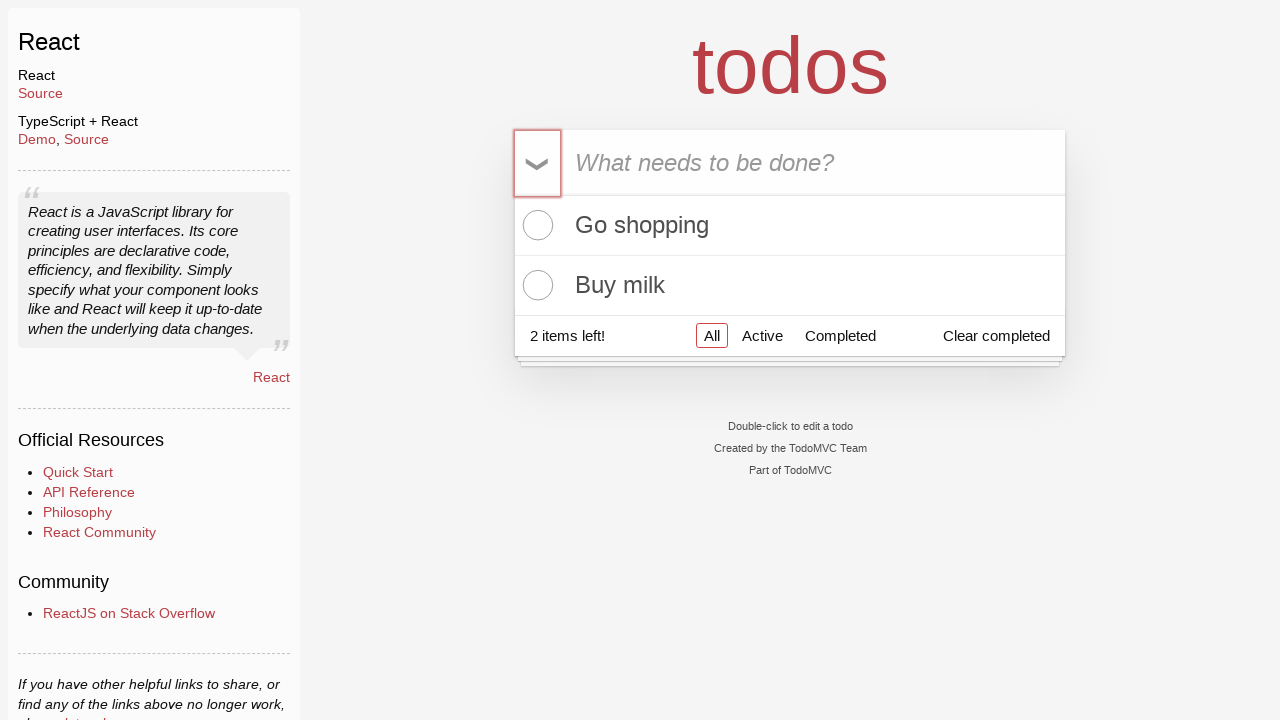

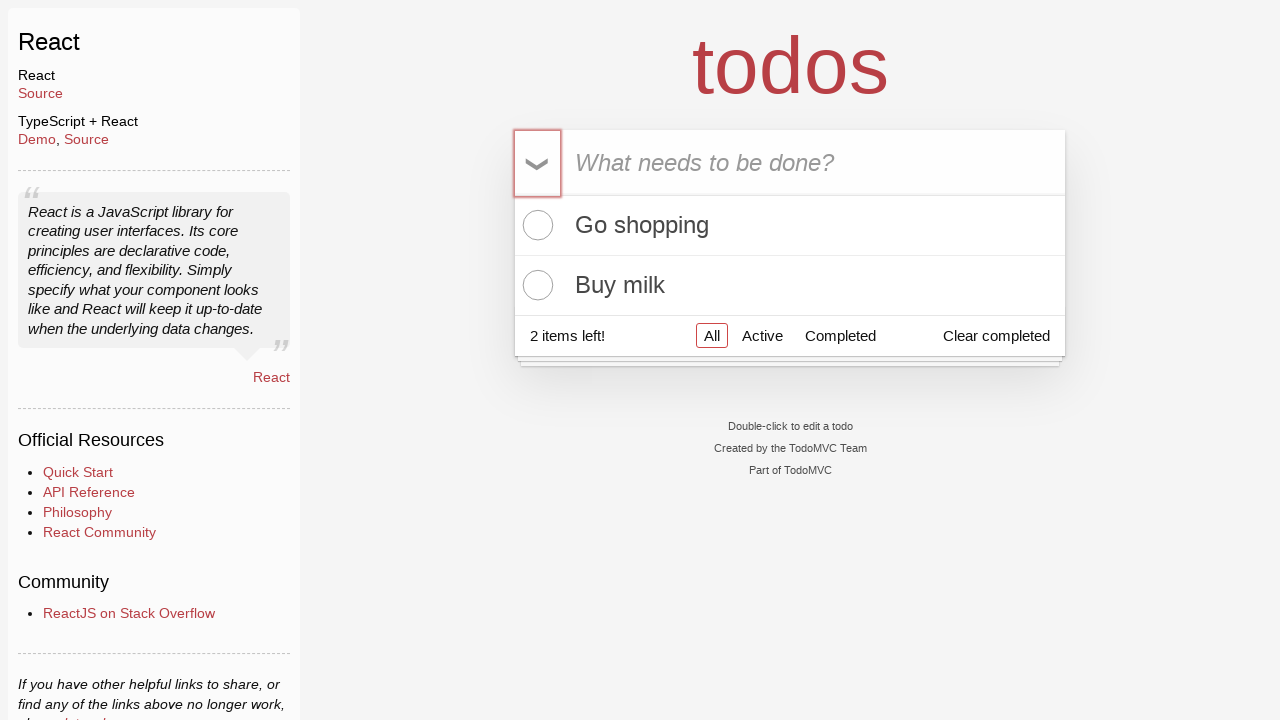